Tests an e-commerce shopping cart by adding specific items (Carrot, Beans, Walnuts) to cart, applying a promo code, and verifying the code is accepted

Starting URL: https://rahulshettyacademy.com/seleniumPractise/#/

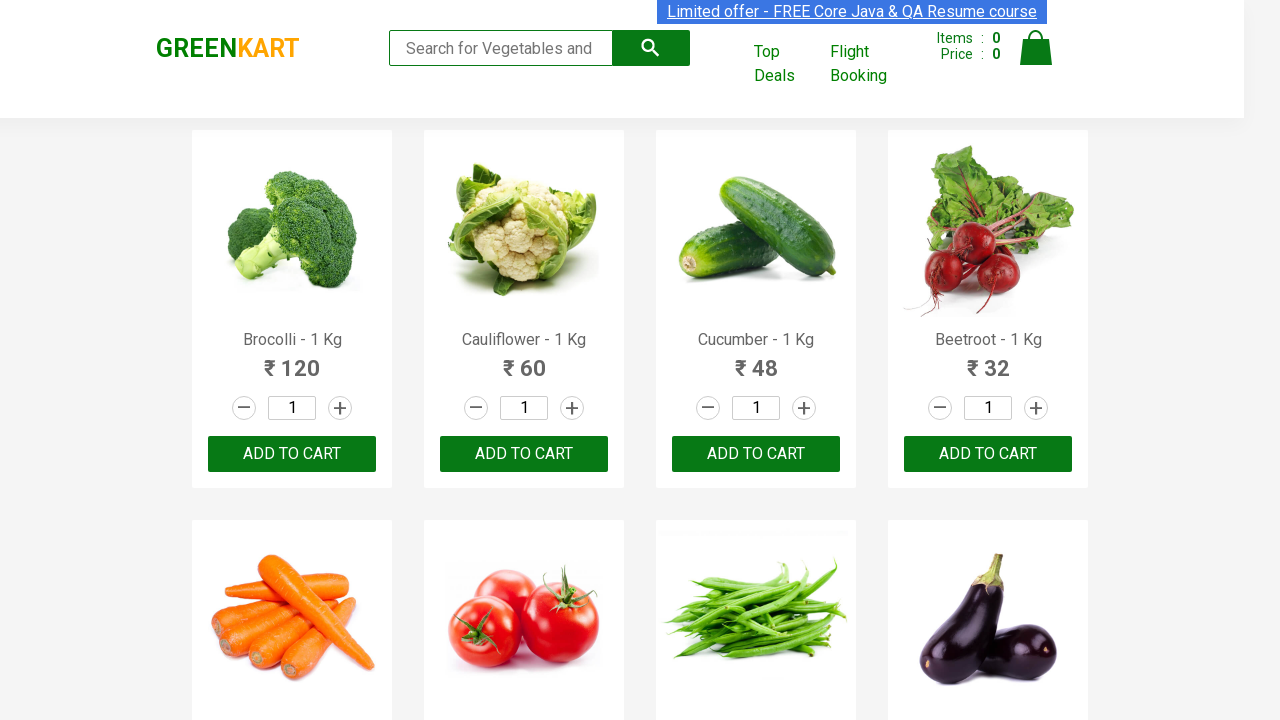

Retrieved all product name elements
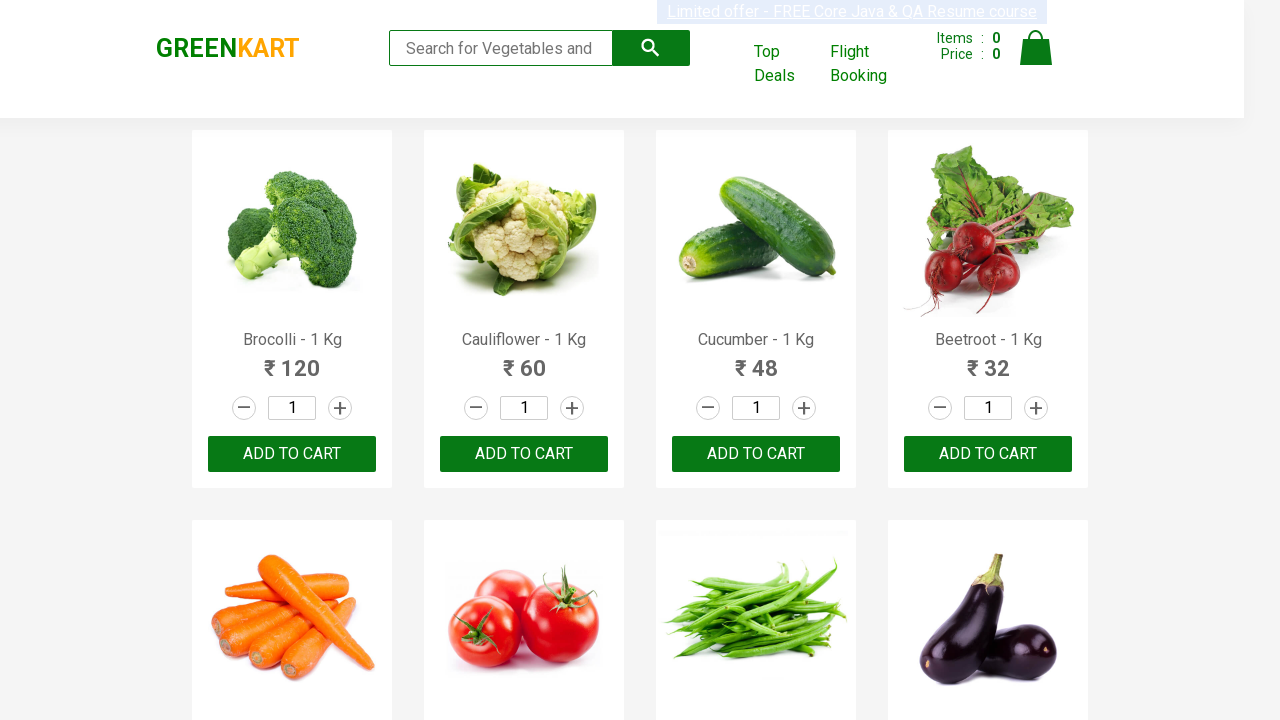

Retrieved all add to cart button elements
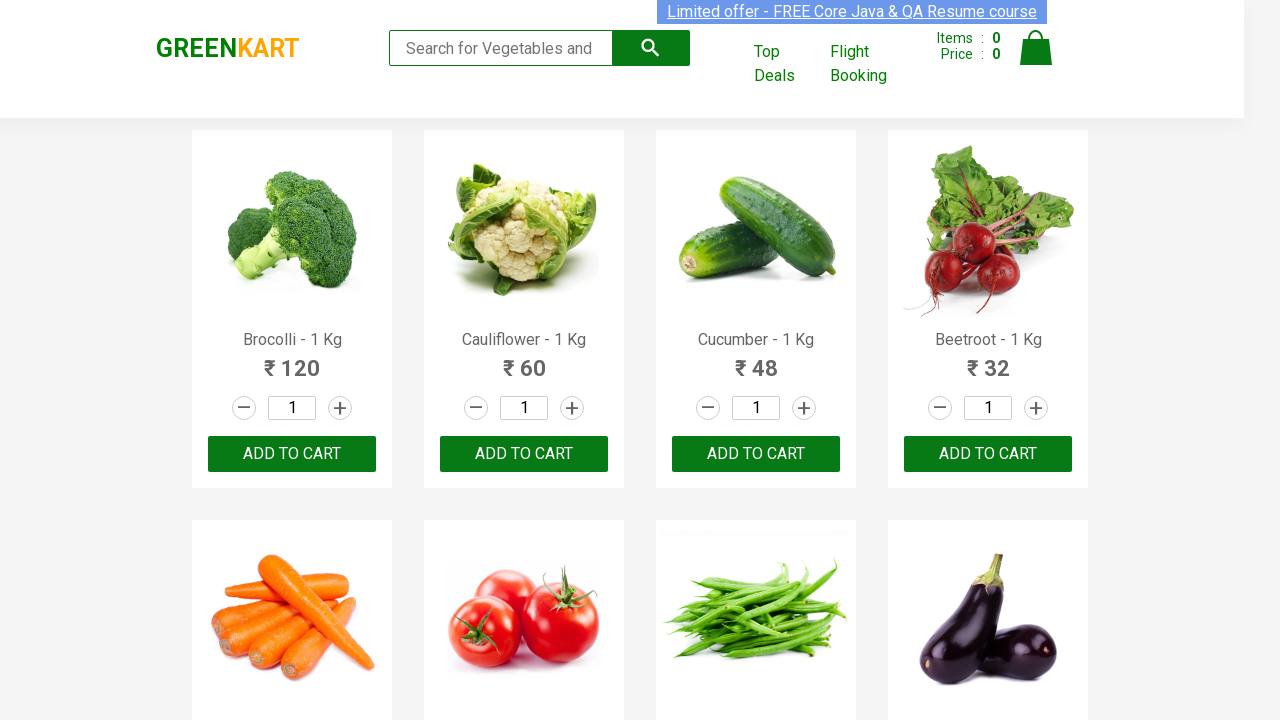

Added Carrot to cart at (292, 360) on div.product-action >> nth=4
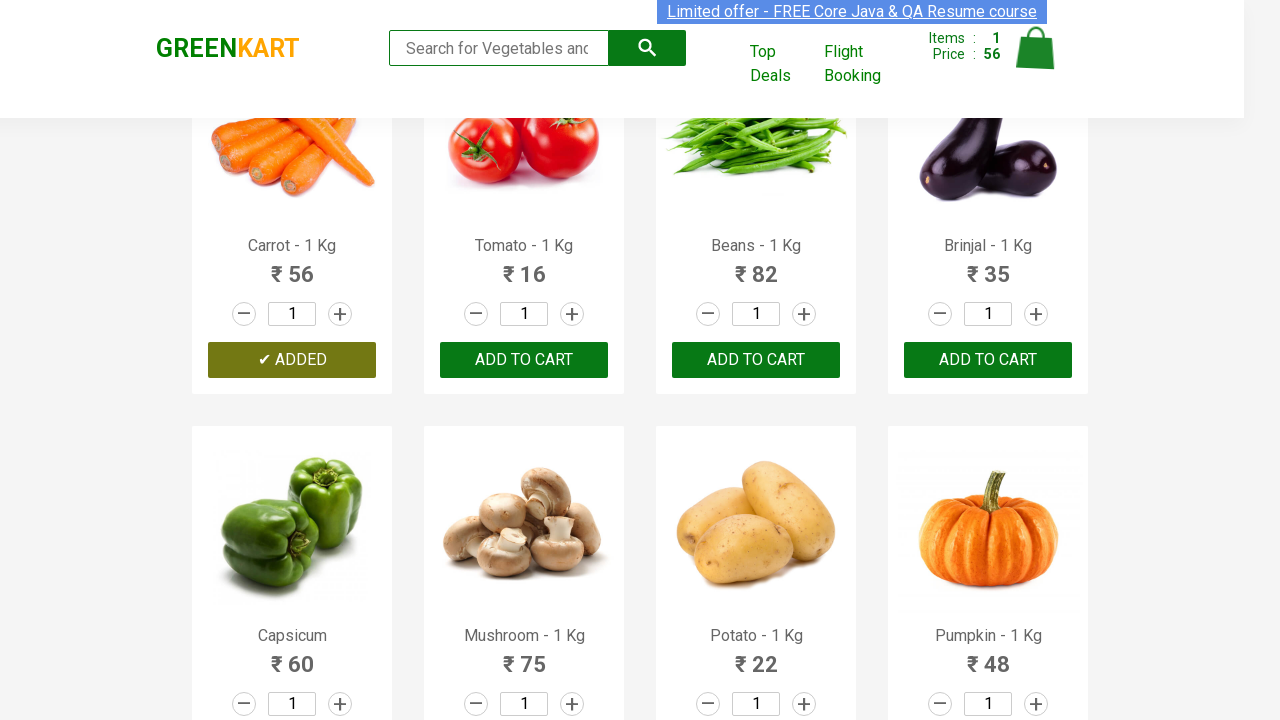

Added Beans to cart at (756, 360) on div.product-action >> nth=6
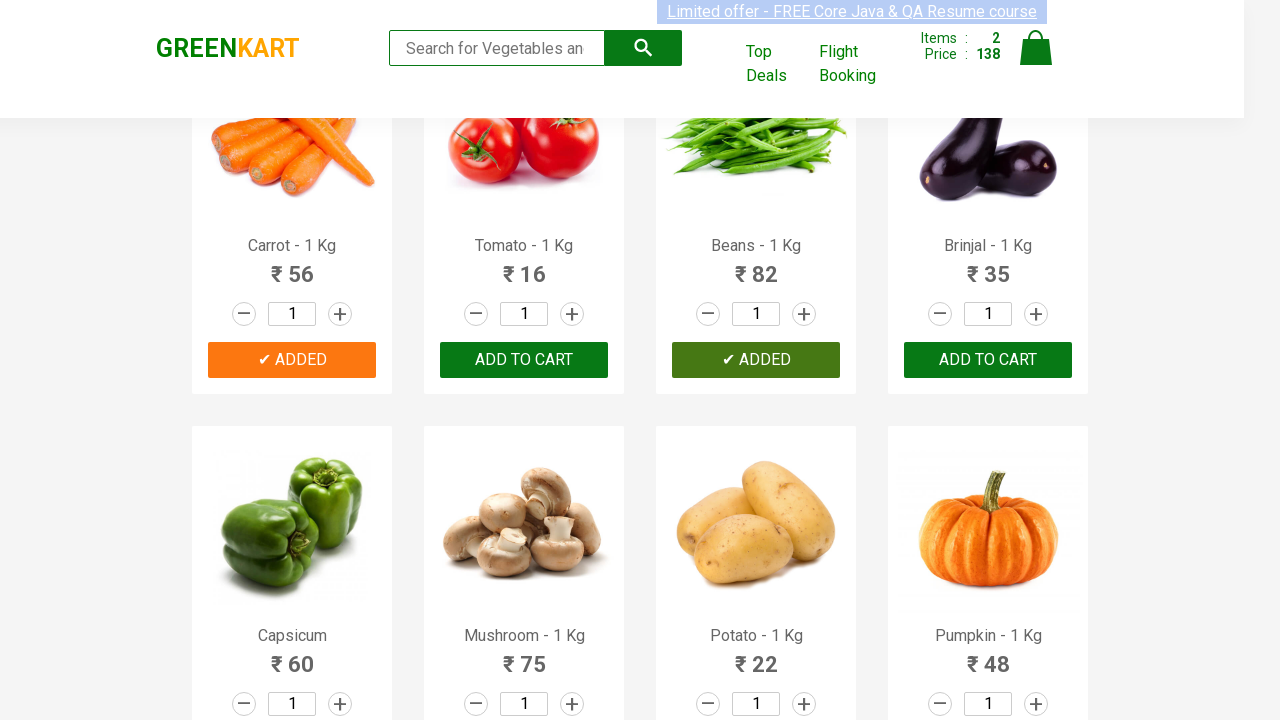

Added Walnuts to cart at (524, 569) on div.product-action >> nth=29
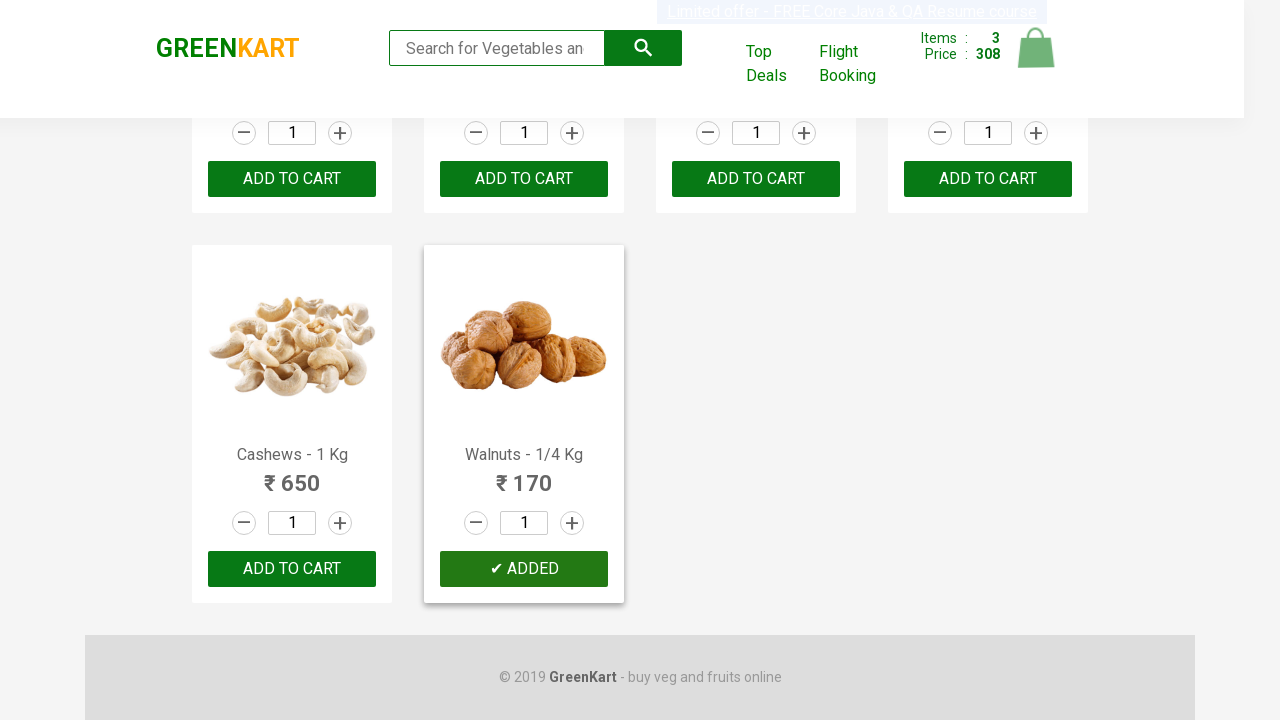

Clicked cart icon to view shopping cart at (1036, 48) on a.cart-icon img
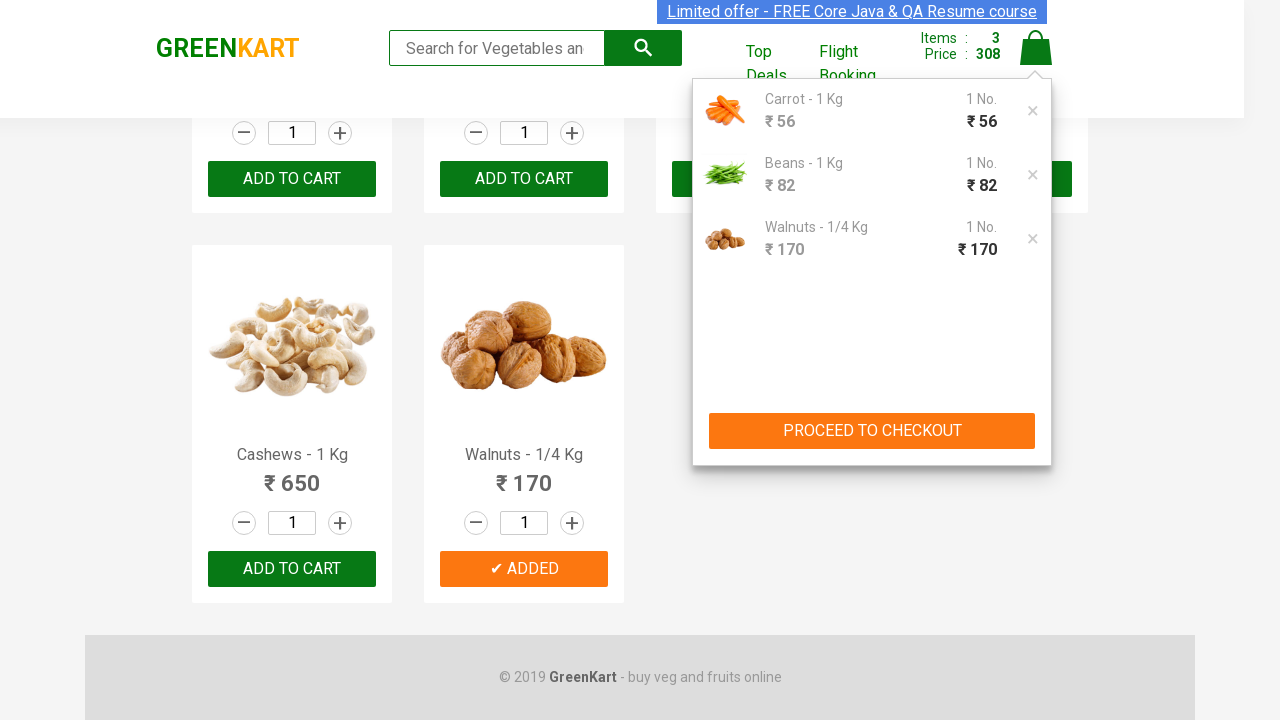

Clicked proceed to checkout button at (872, 431) on div[class='cart-preview active'] [type='button']
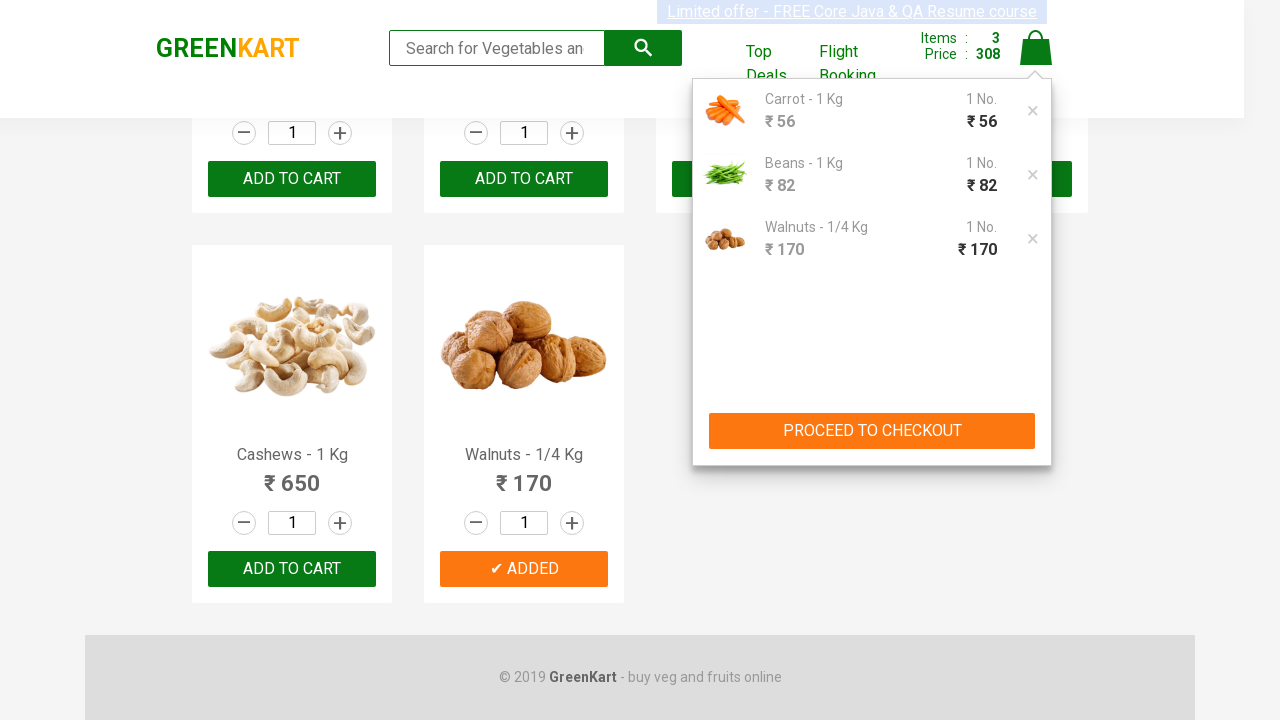

Promo code field appeared
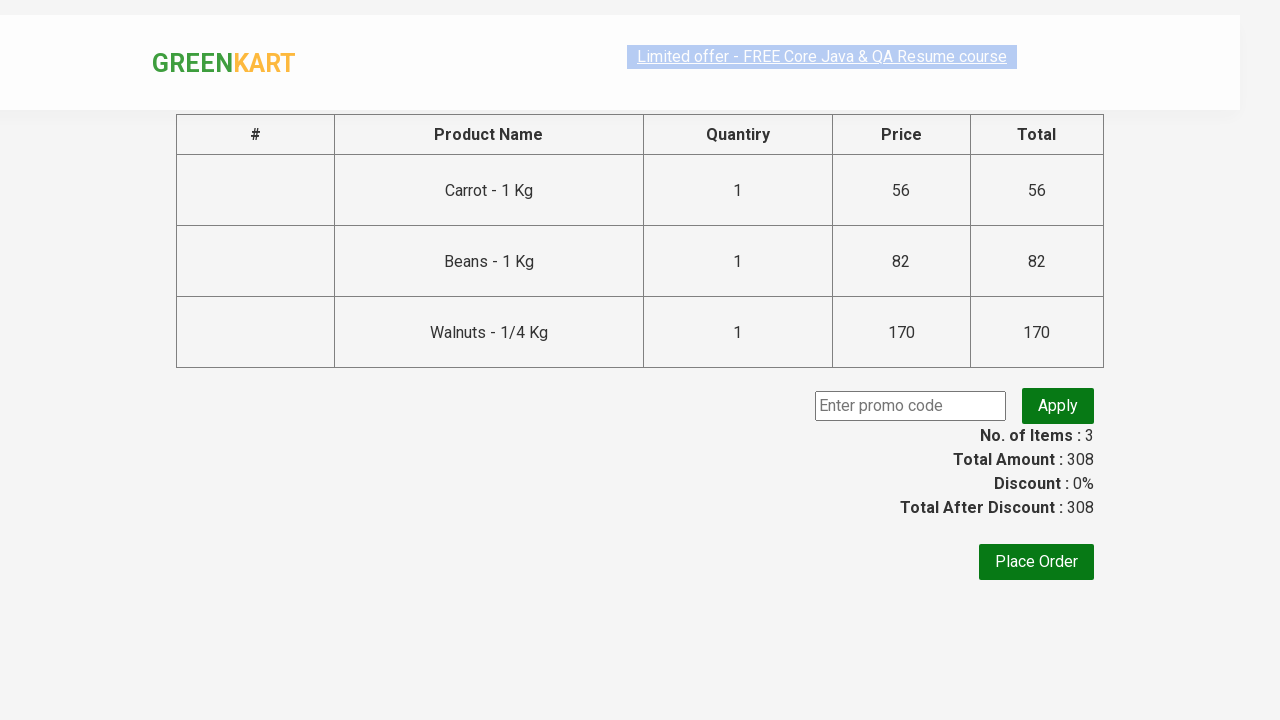

Entered promo code 'rahulshettyacademy' on .promoCode
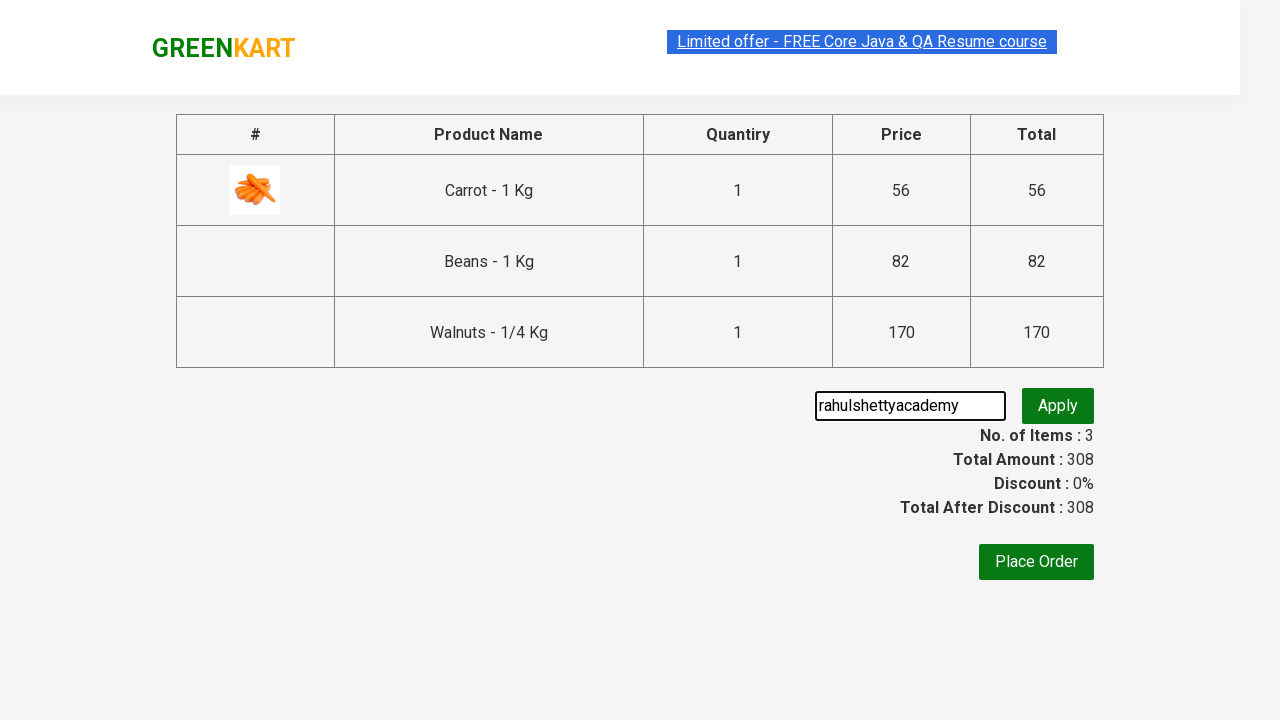

Clicked apply promo button at (1058, 406) on .promoBtn
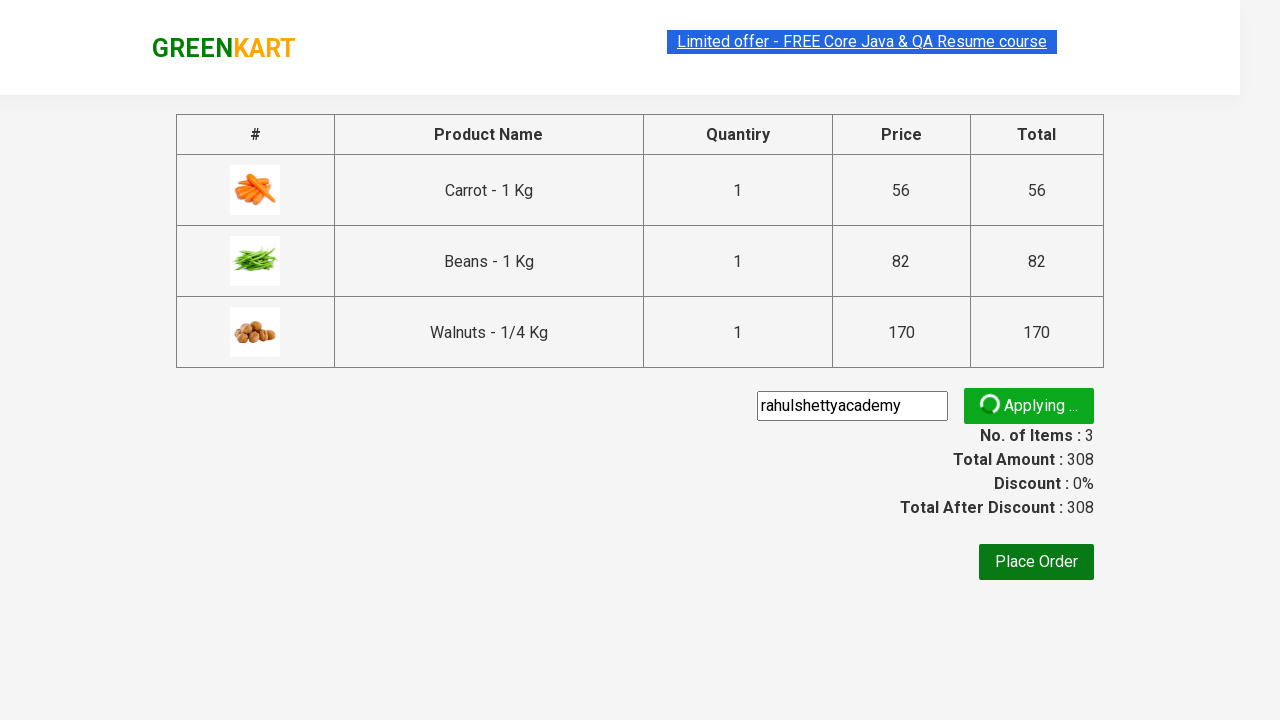

Promo code confirmation message appeared
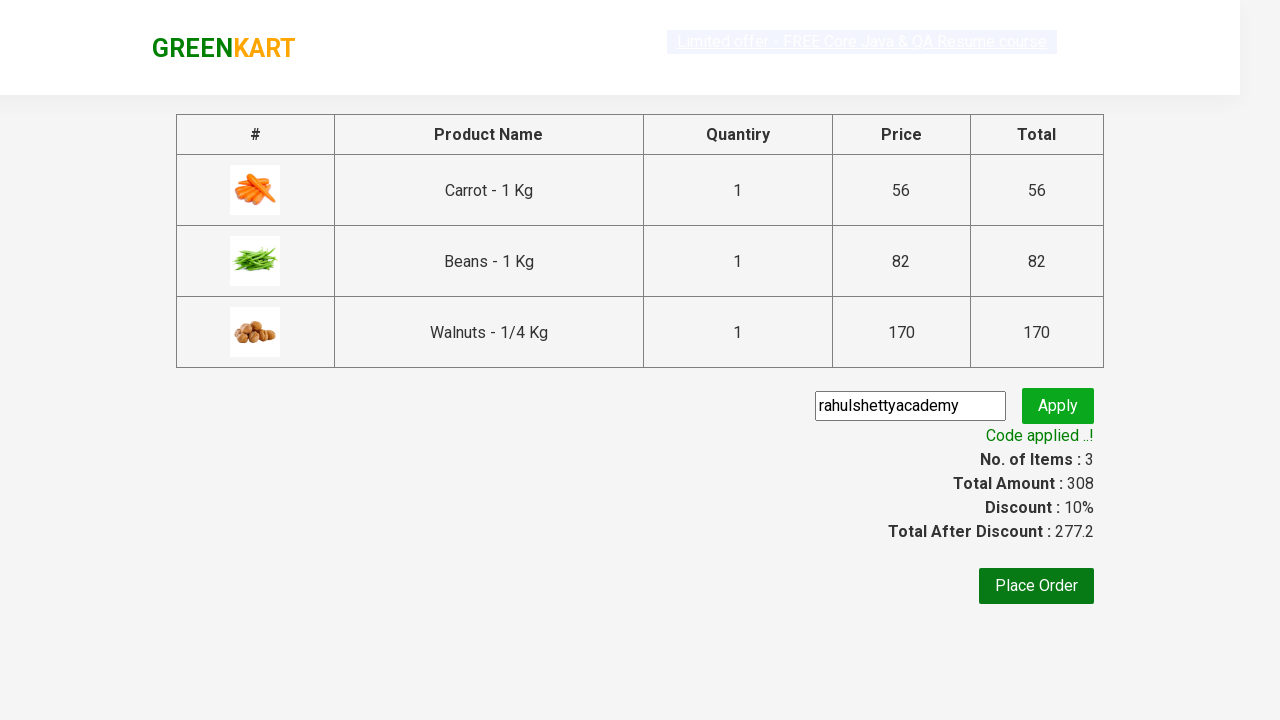

Verified promo code 'rahulshettyacademy' was successfully applied
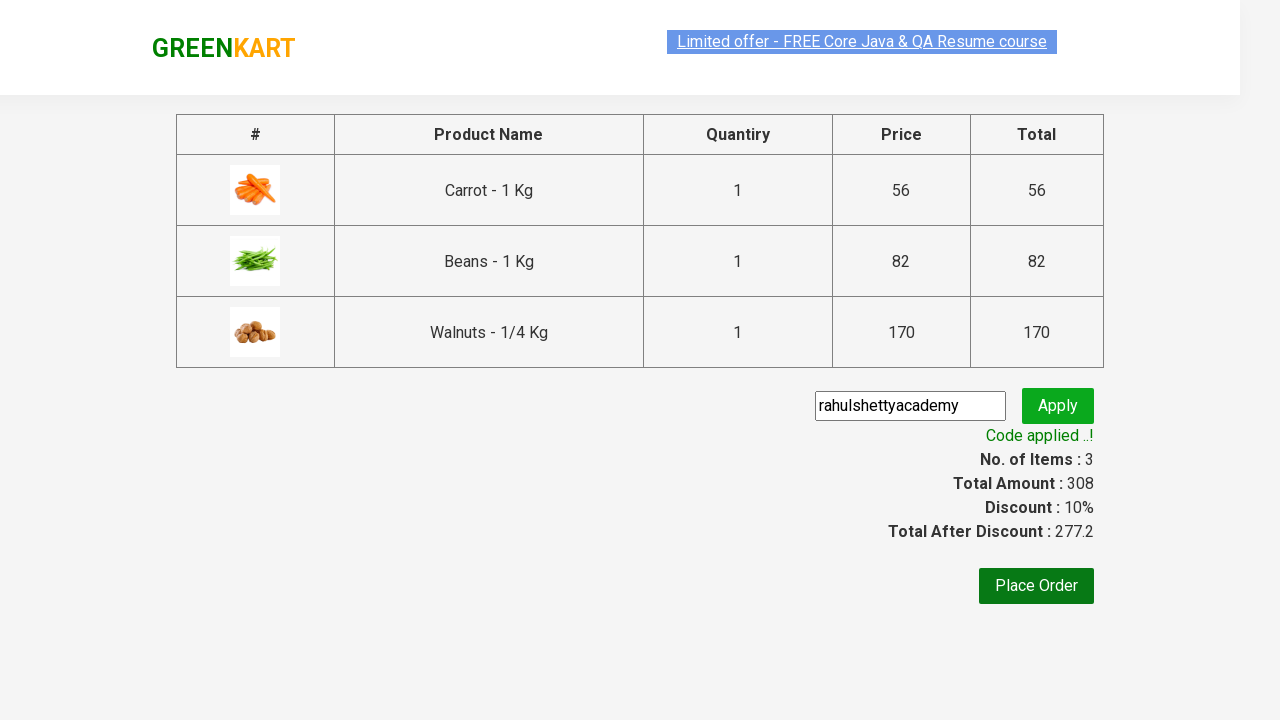

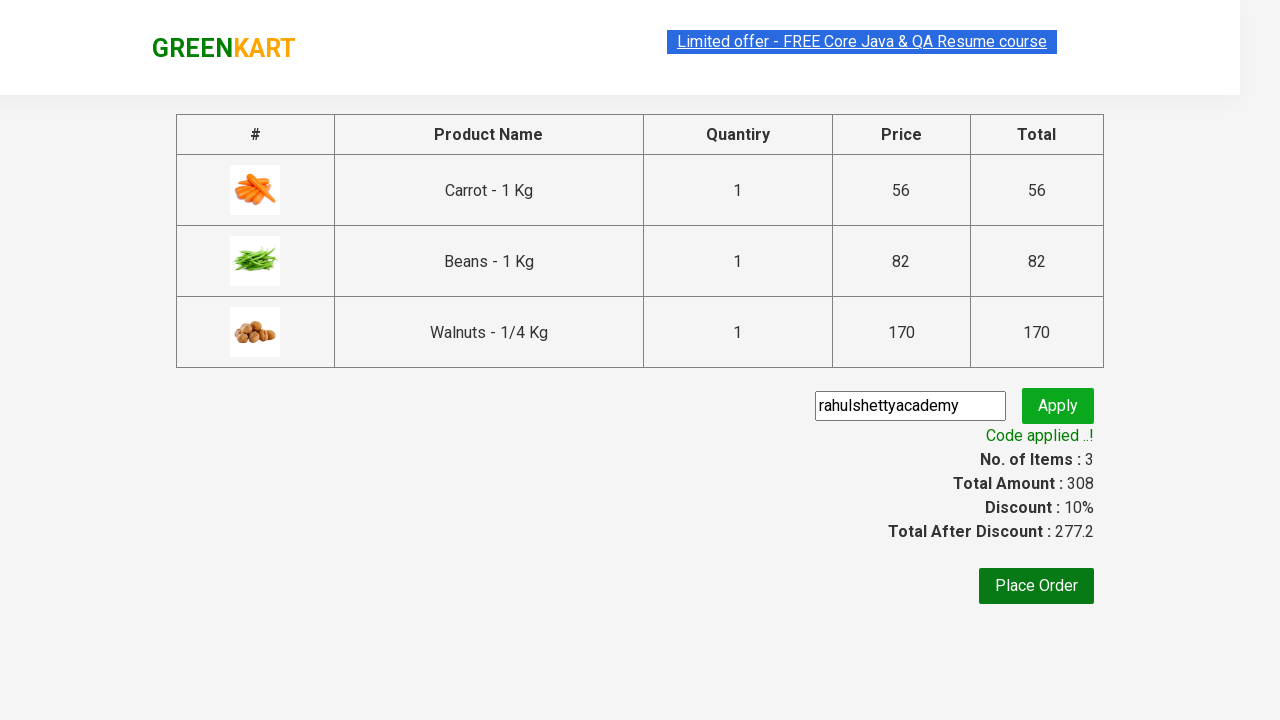